Tests a range slider widget on jQueryUI by dragging both the lower and upper slider handles to new positions using mouse interactions within an iframe.

Starting URL: https://jqueryui.com/slider/#range

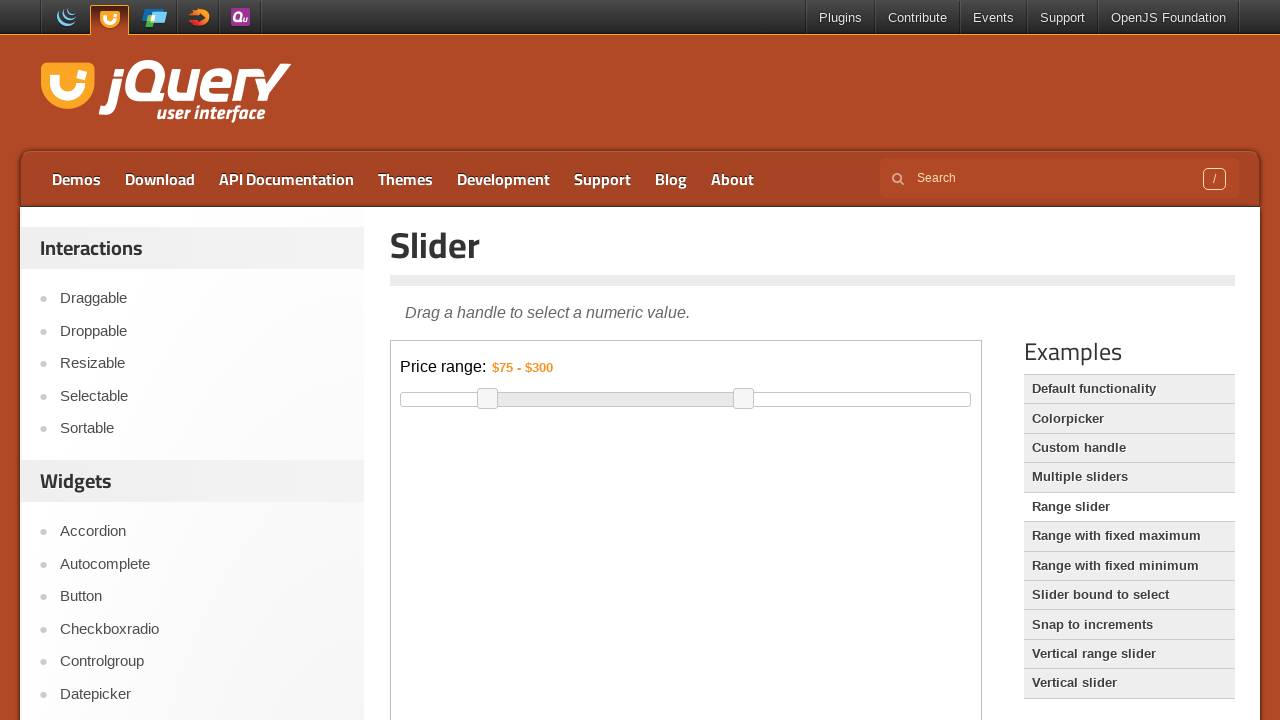

Page loaded with domcontentloaded state
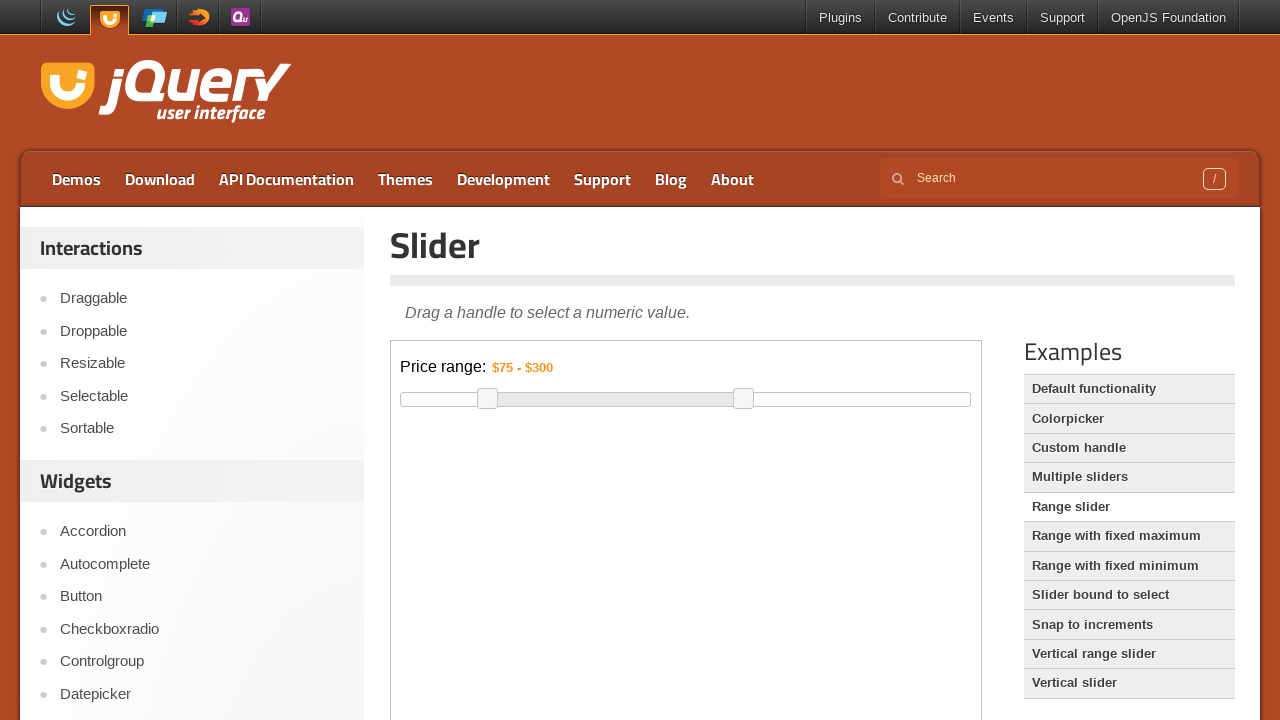

Located the demo iframe containing the range slider
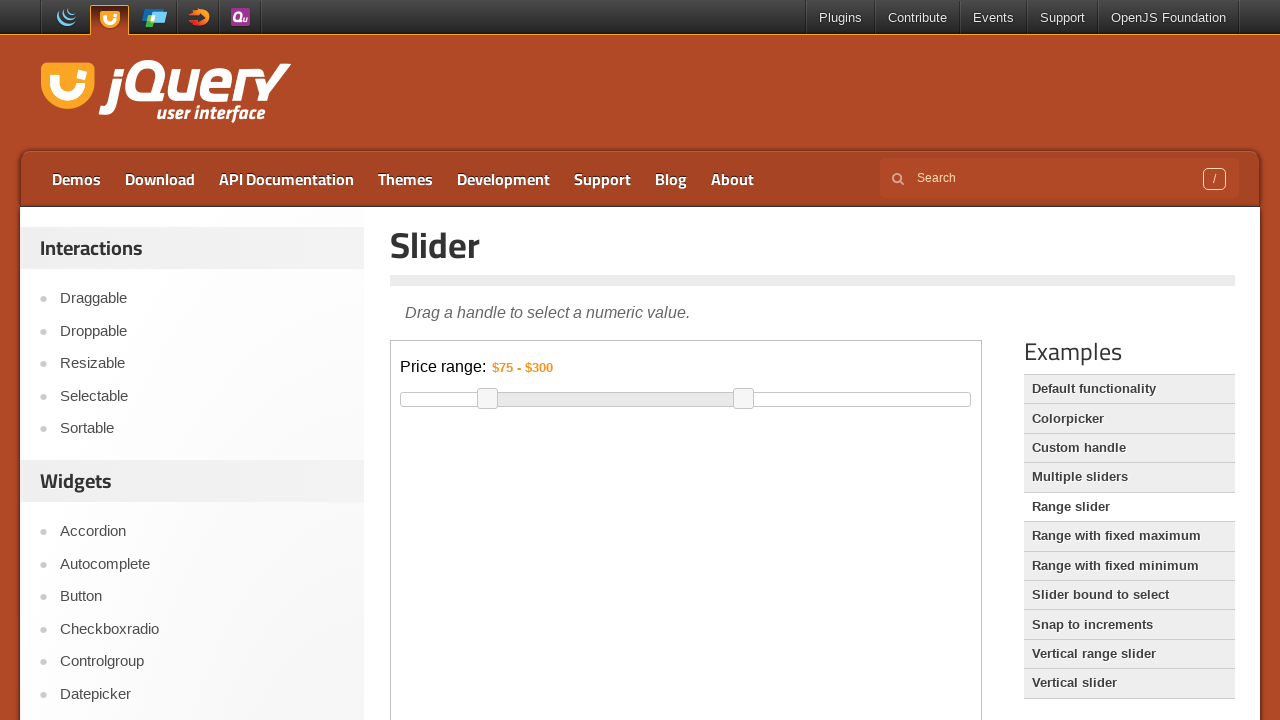

Iframe body element is ready
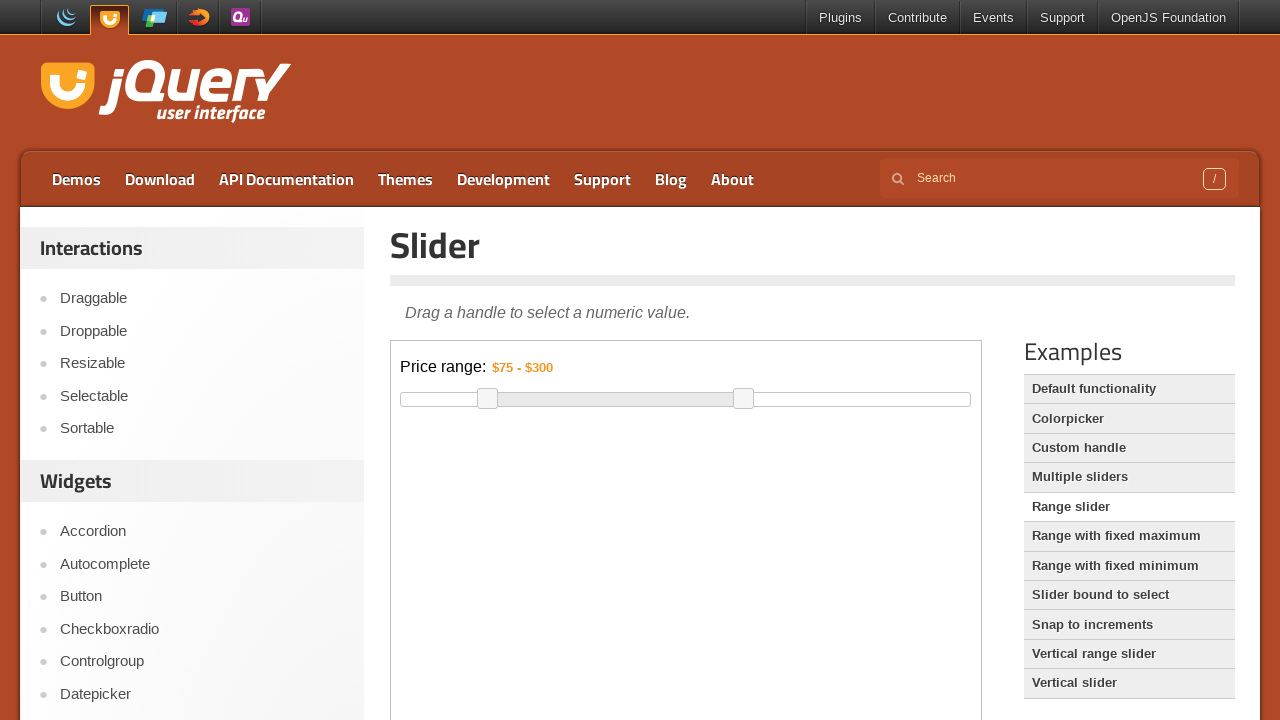

Located the lower slider handle
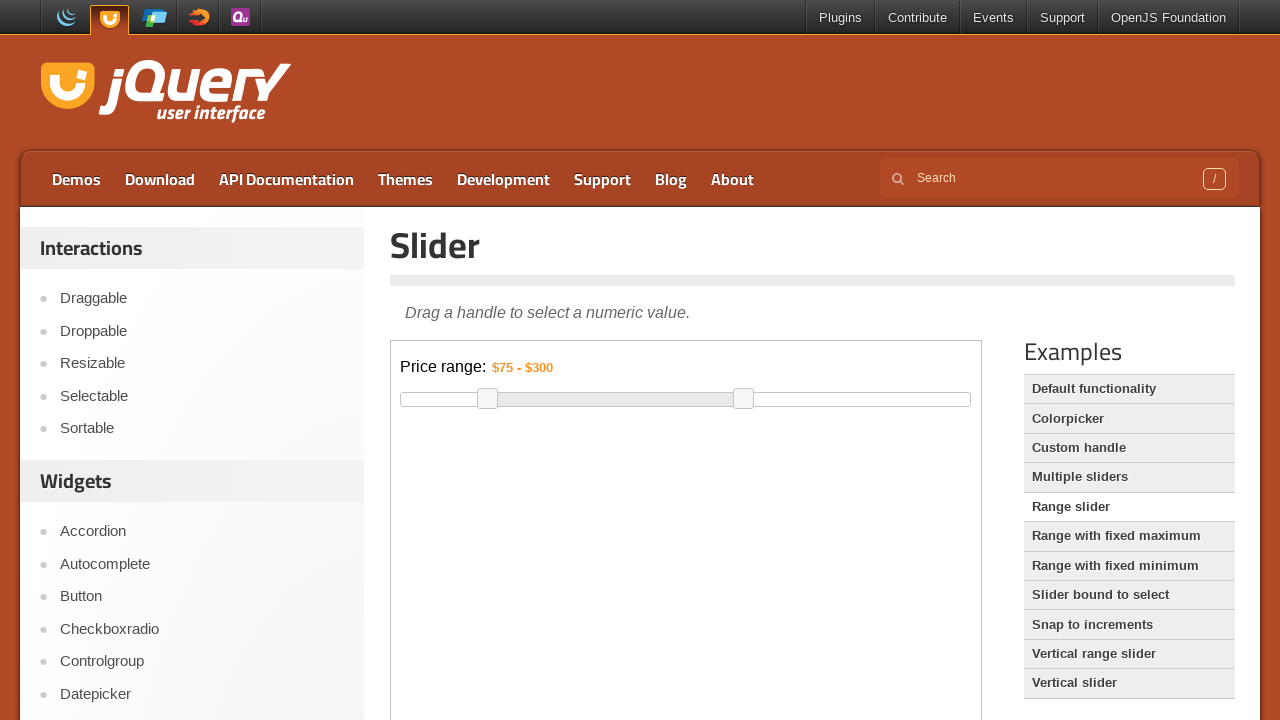

Lower slider handle is visible
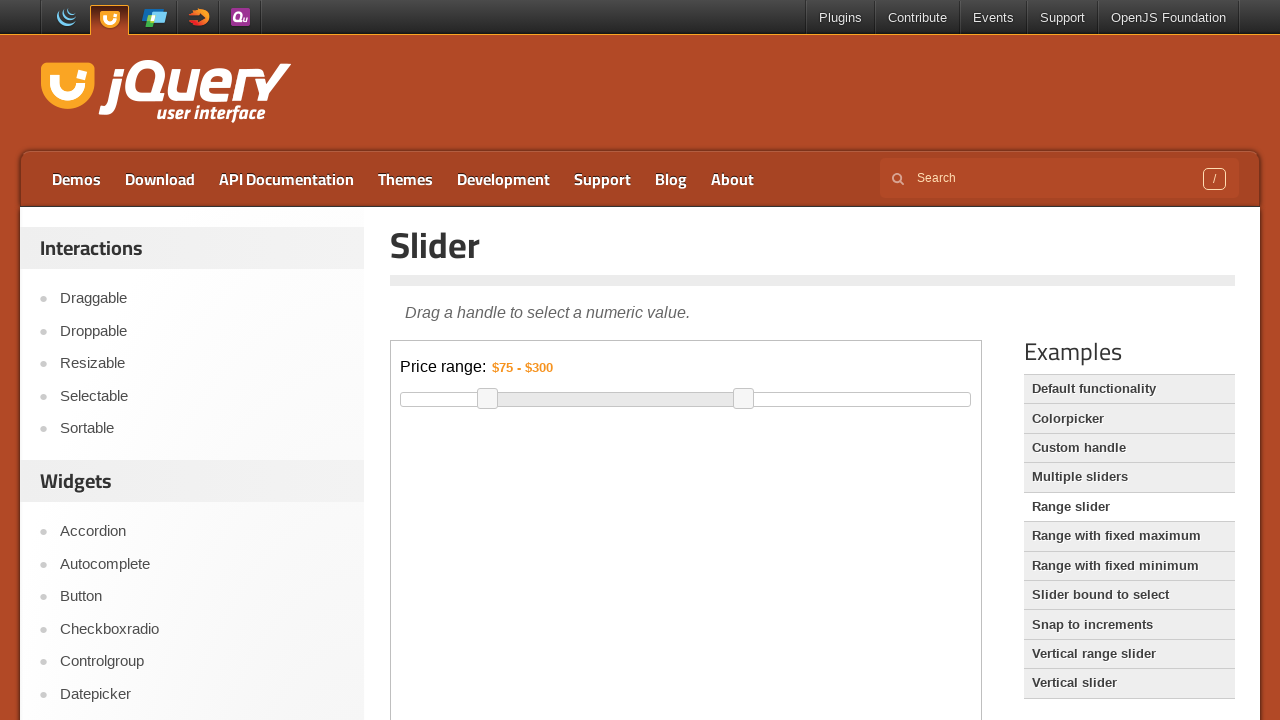

Retrieved bounding box of lower slider handle
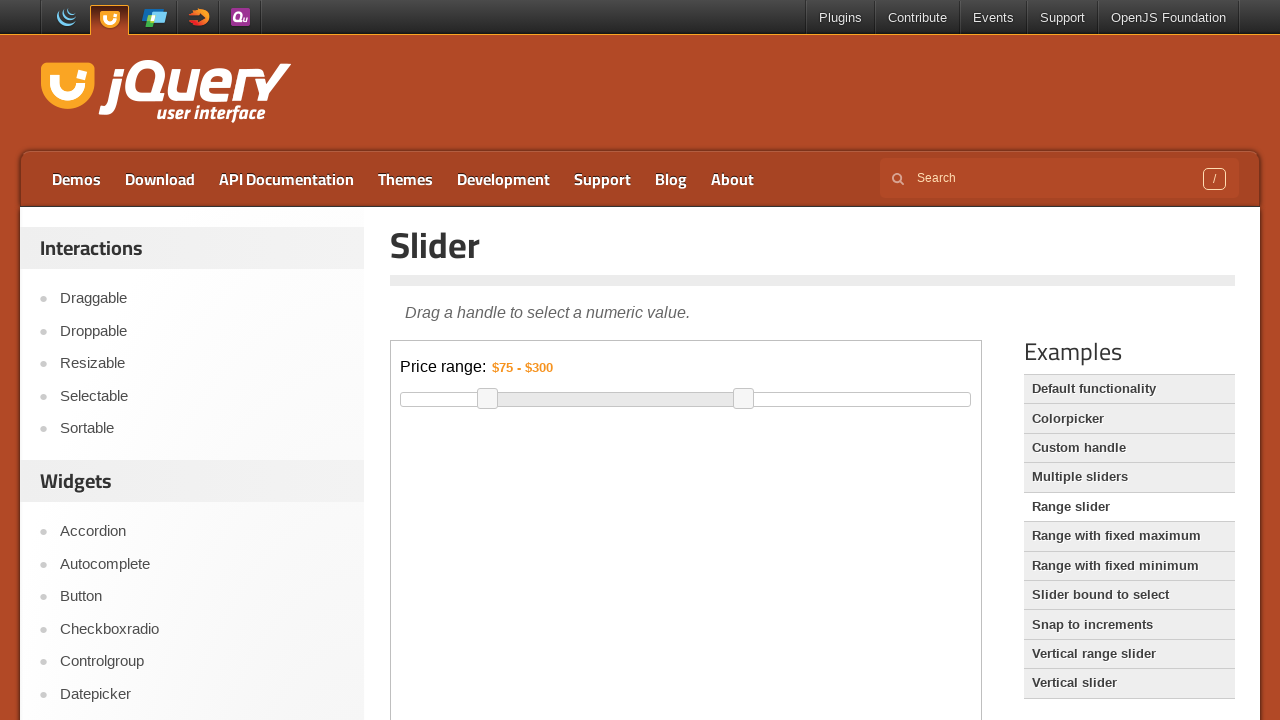

Moved mouse to center of lower slider handle at (487, 399)
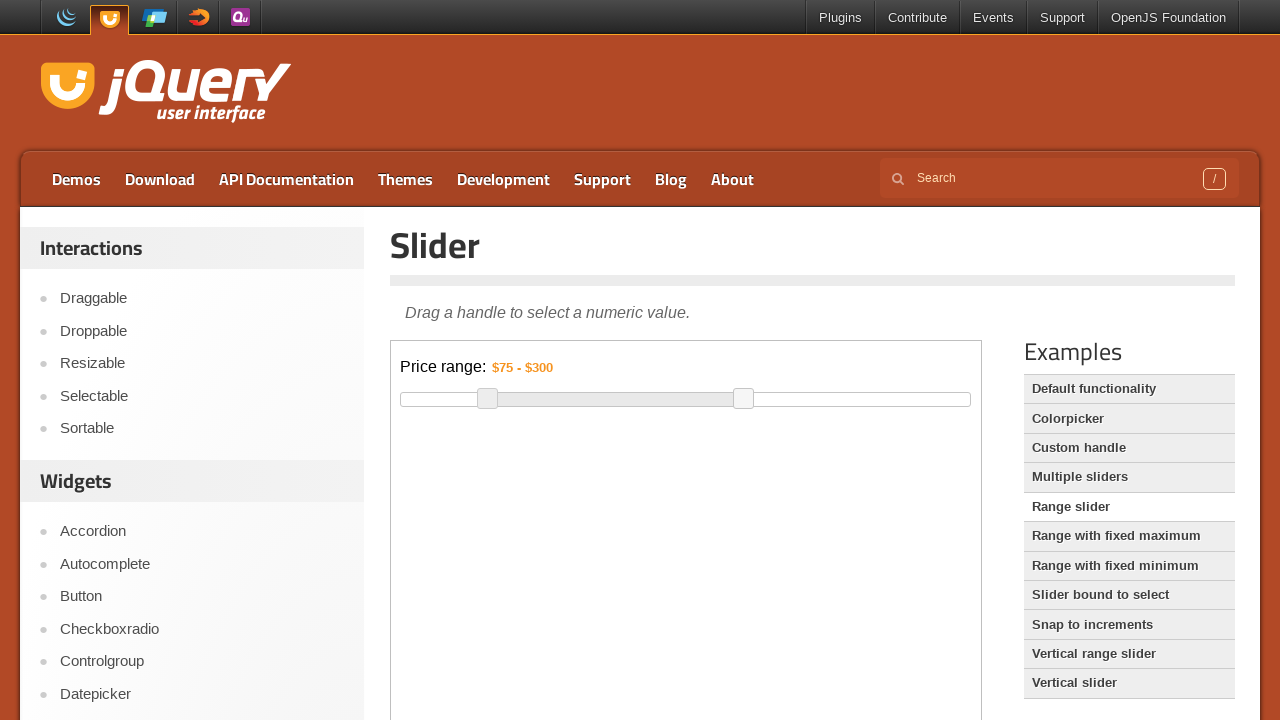

Pressed down mouse button on lower slider handle at (487, 399)
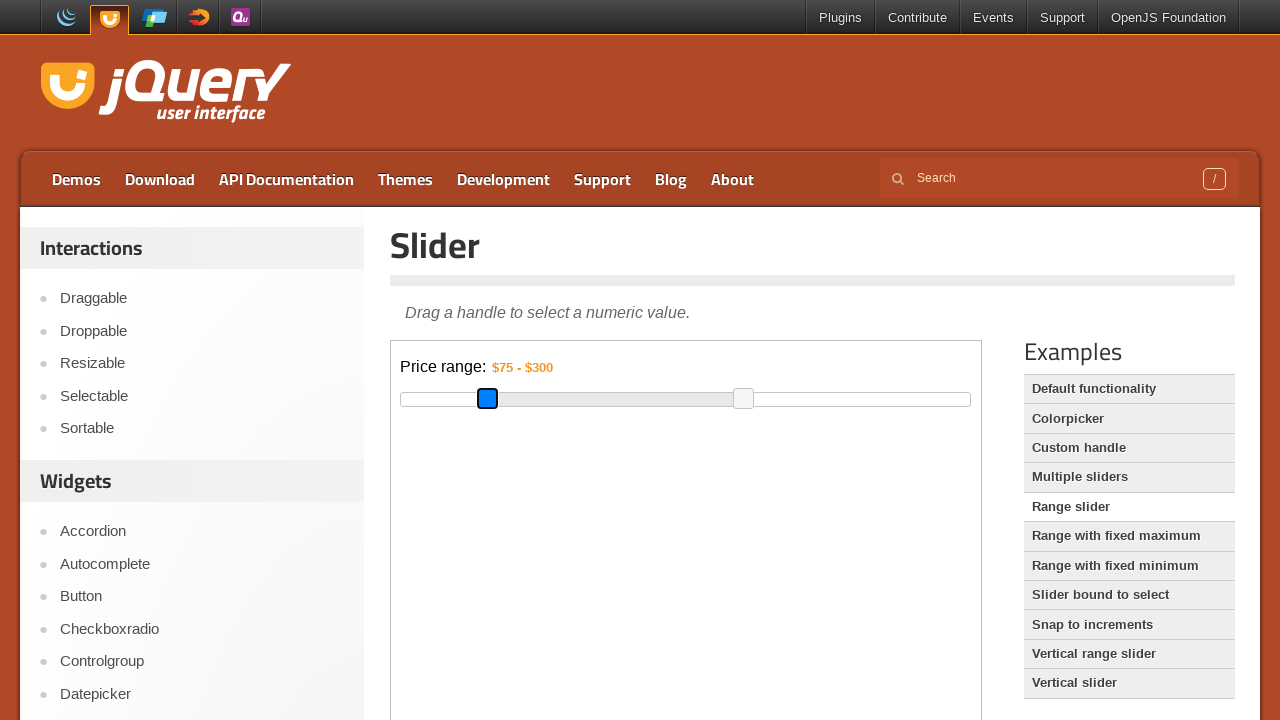

Dragged lower slider handle 100 pixels to the right at (587, 399)
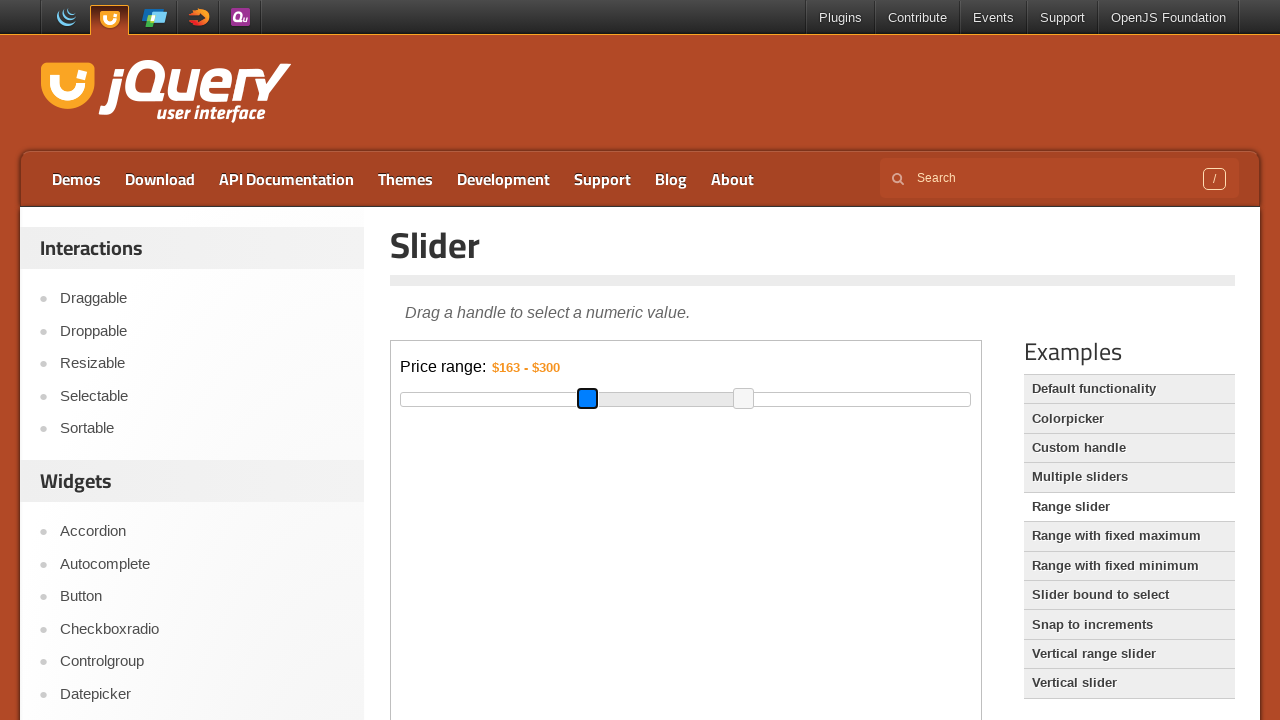

Released mouse button after dragging lower slider handle at (587, 399)
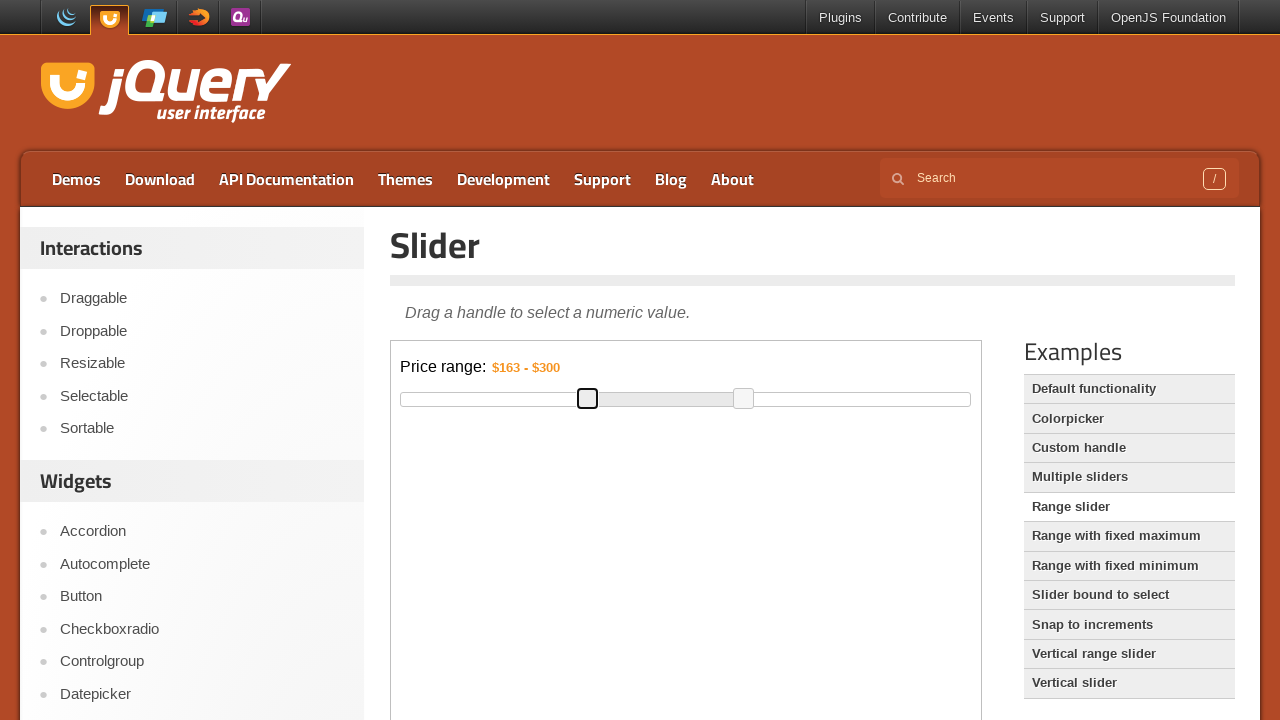

Located the upper slider handle
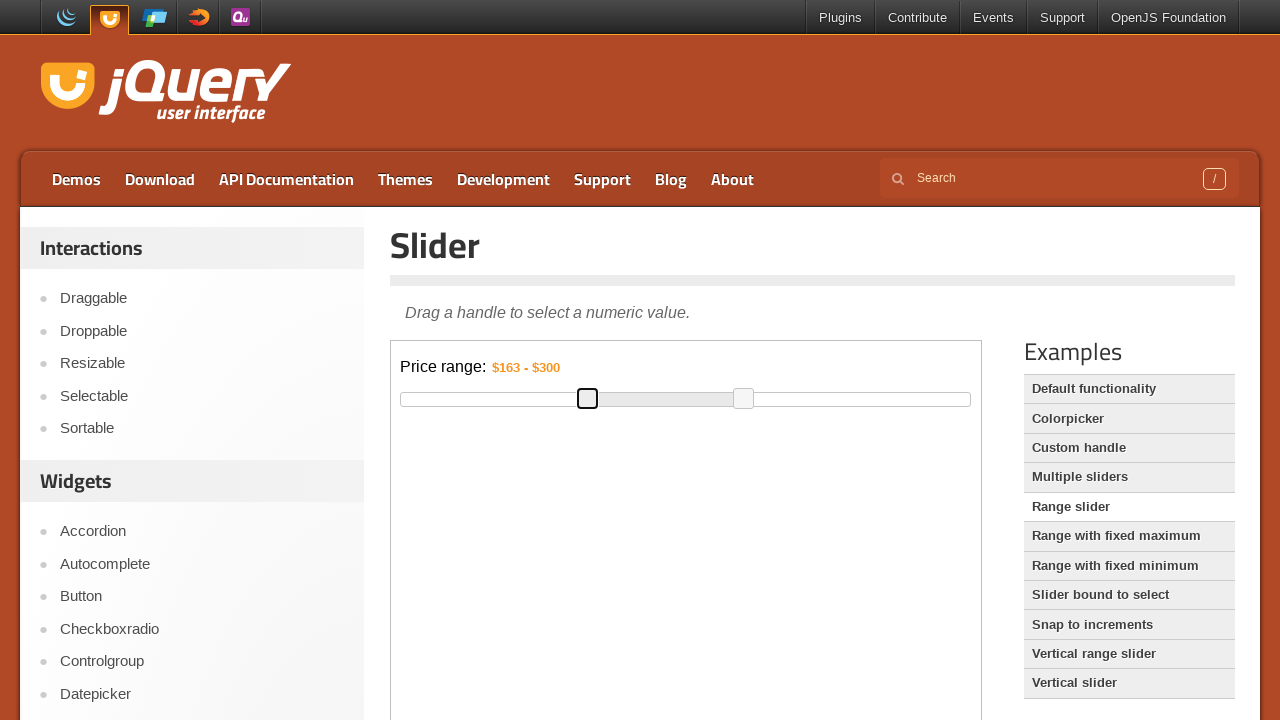

Upper slider handle is visible
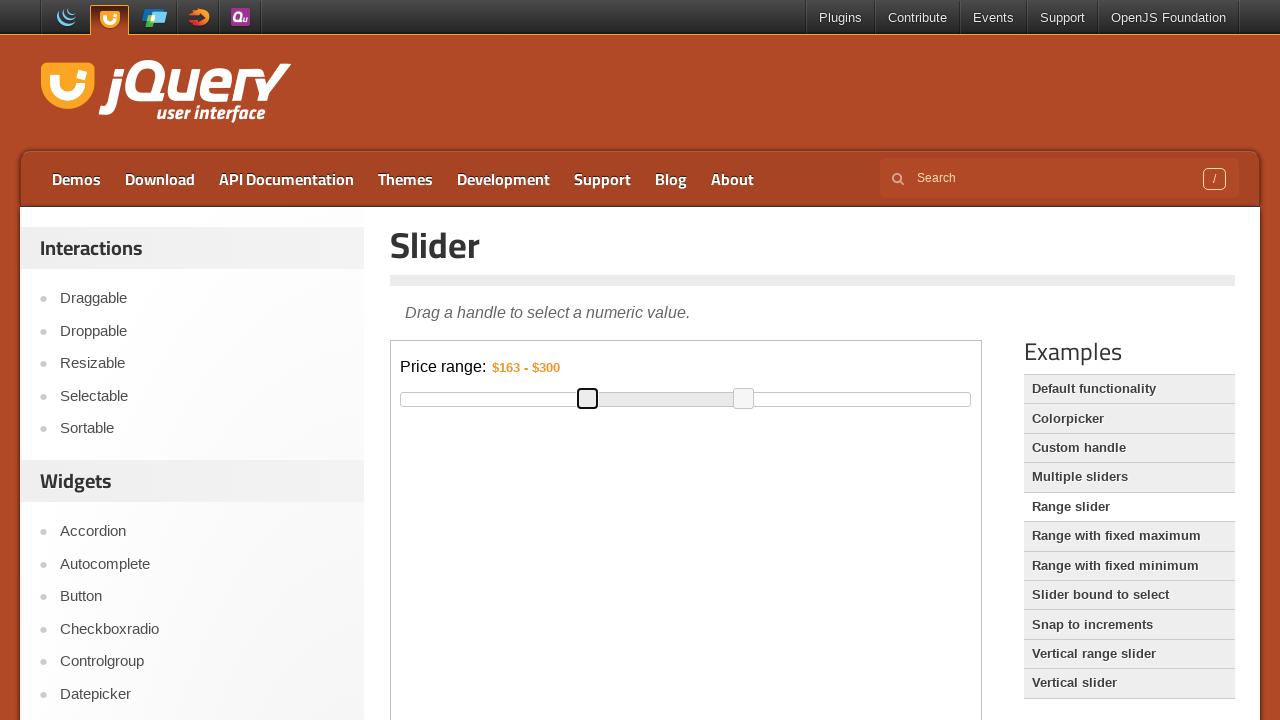

Retrieved bounding box of upper slider handle
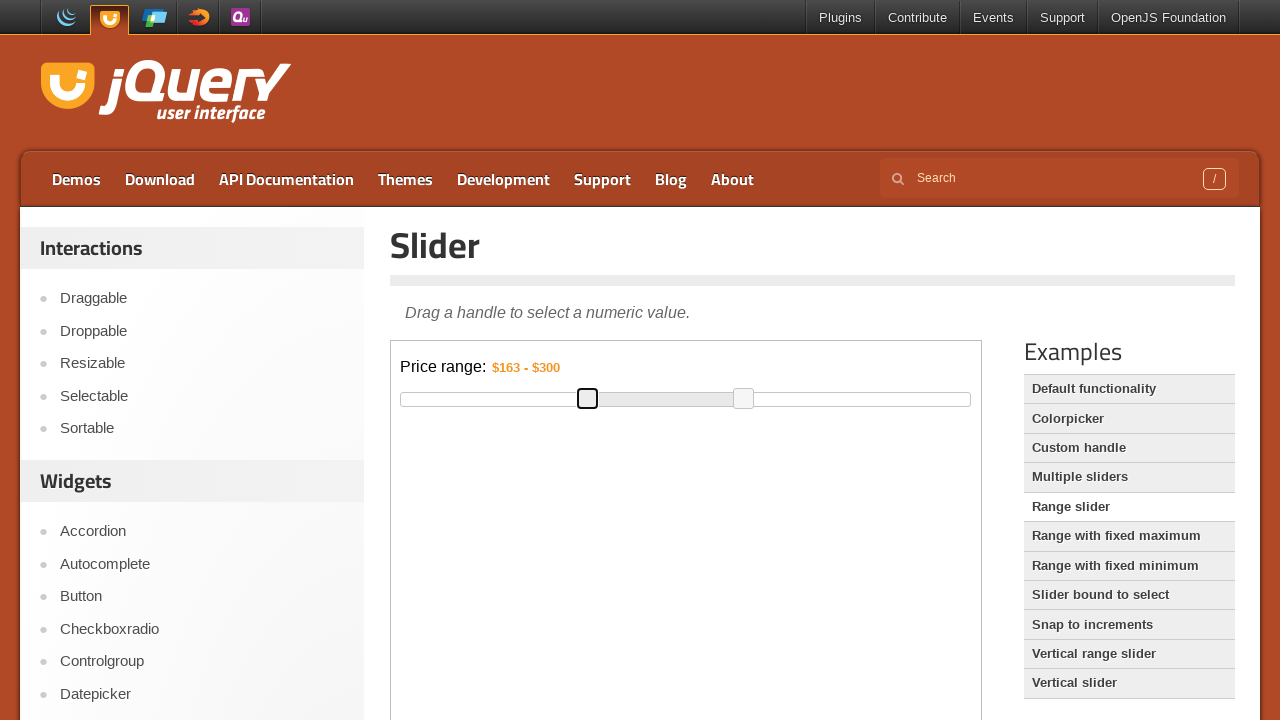

Moved mouse to center of upper slider handle at (744, 399)
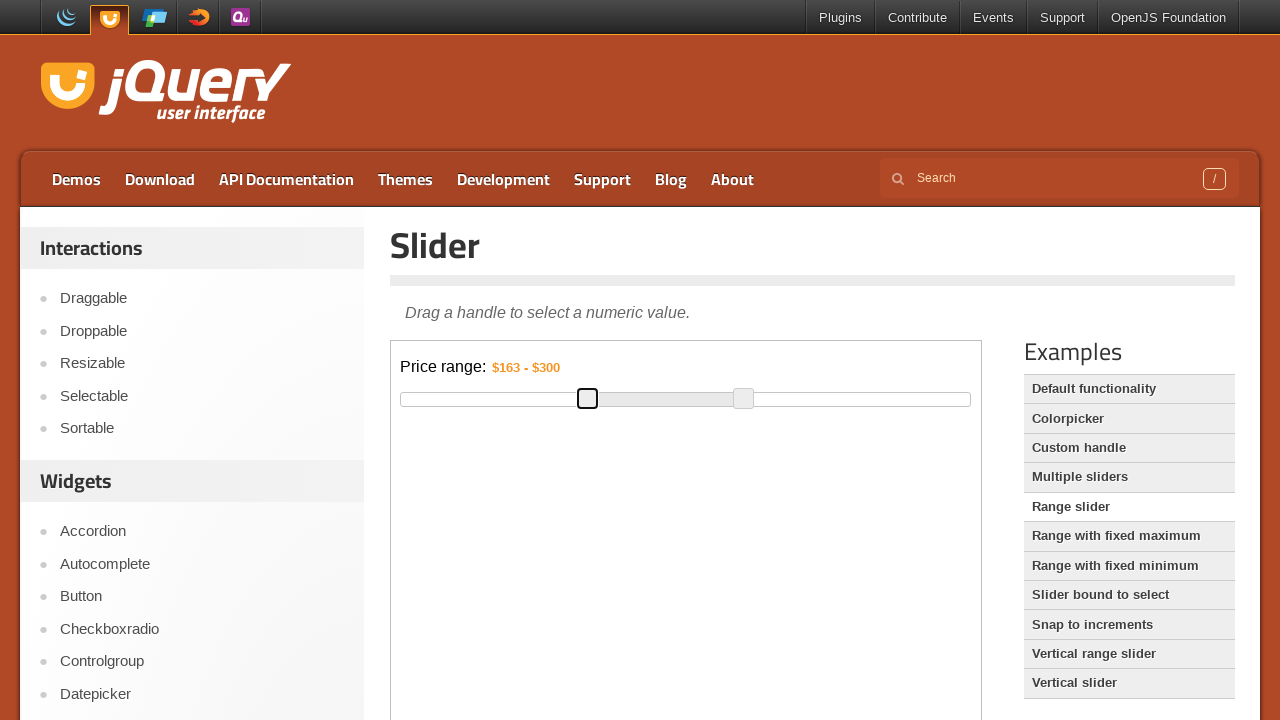

Pressed down mouse button on upper slider handle at (744, 399)
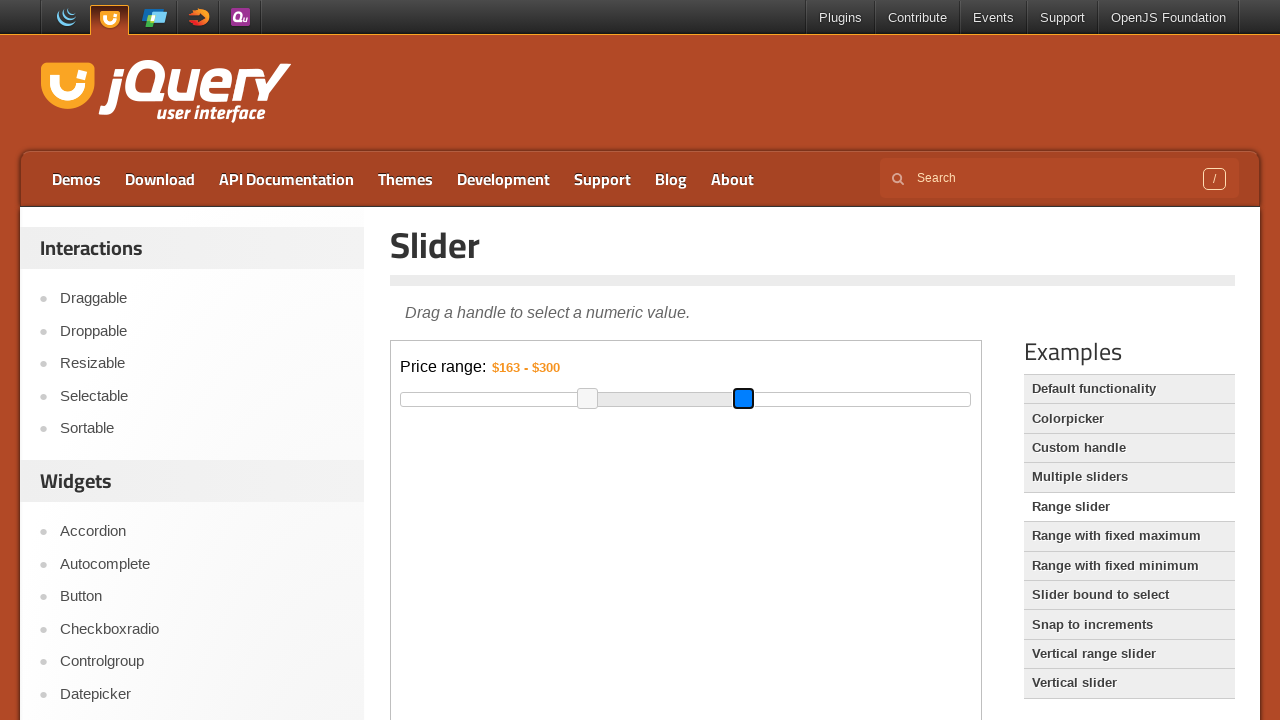

Dragged upper slider handle 50 pixels to the right at (794, 399)
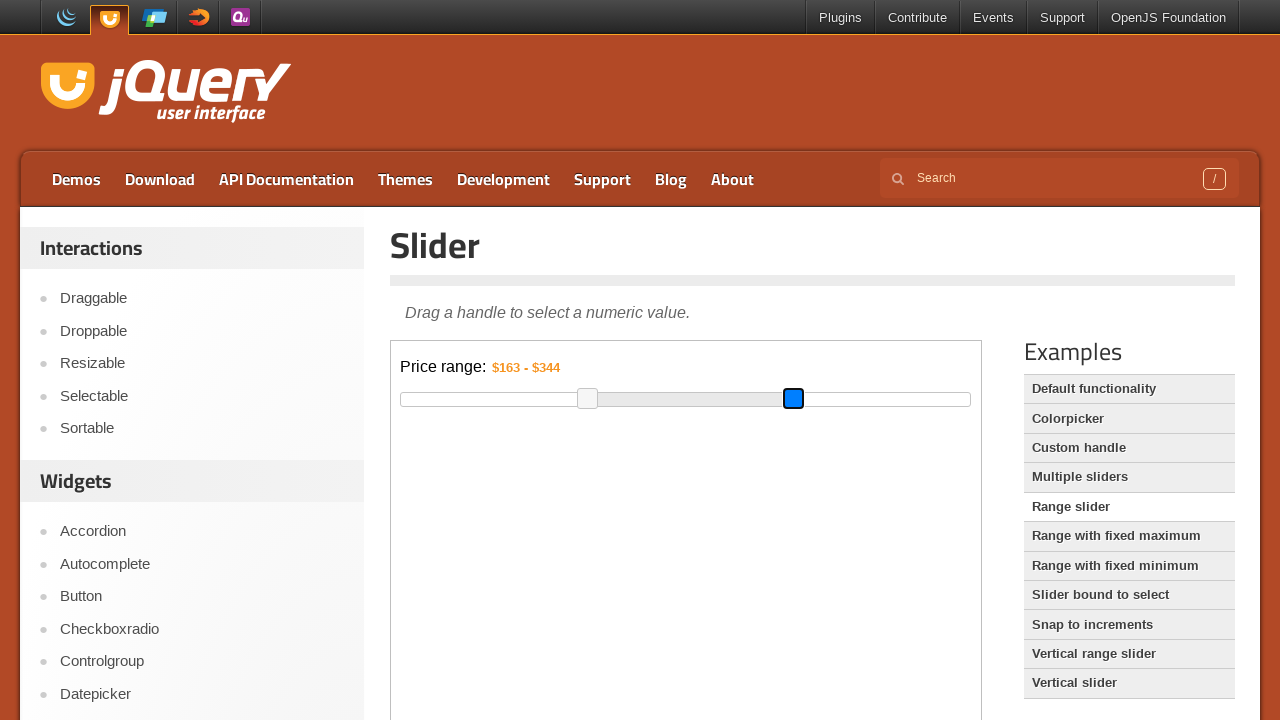

Released mouse button after dragging upper slider handle at (794, 399)
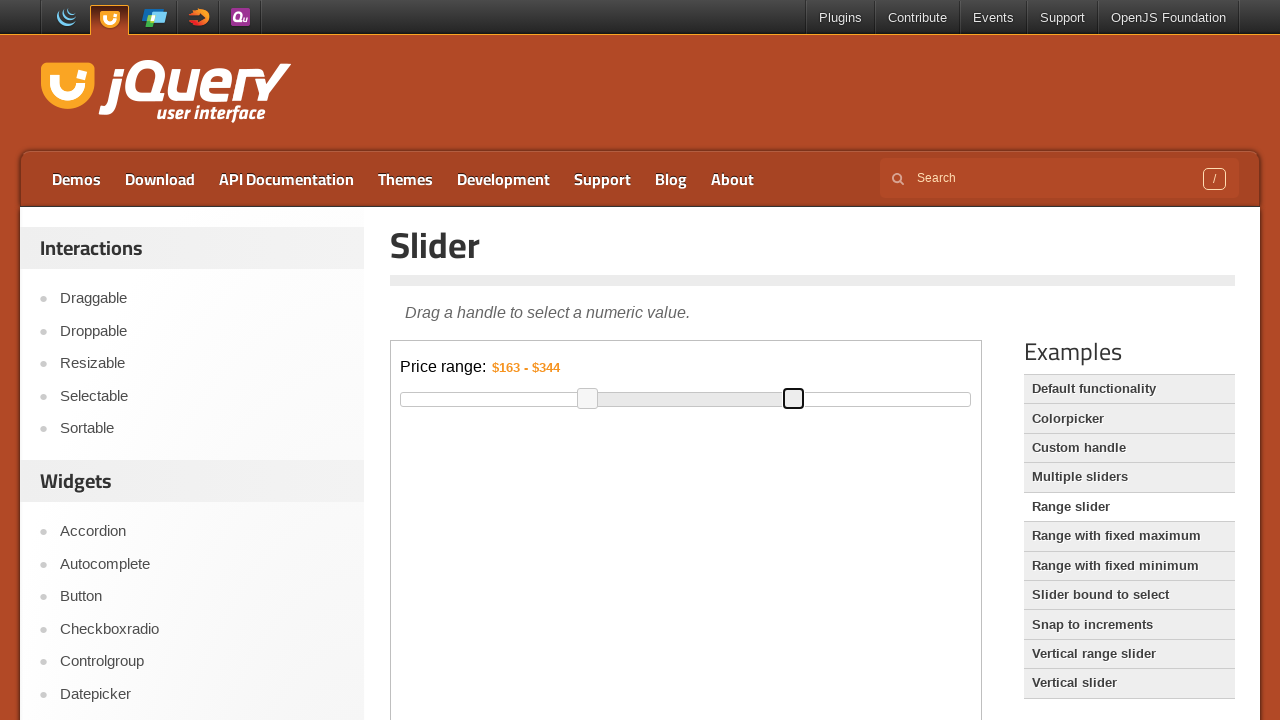

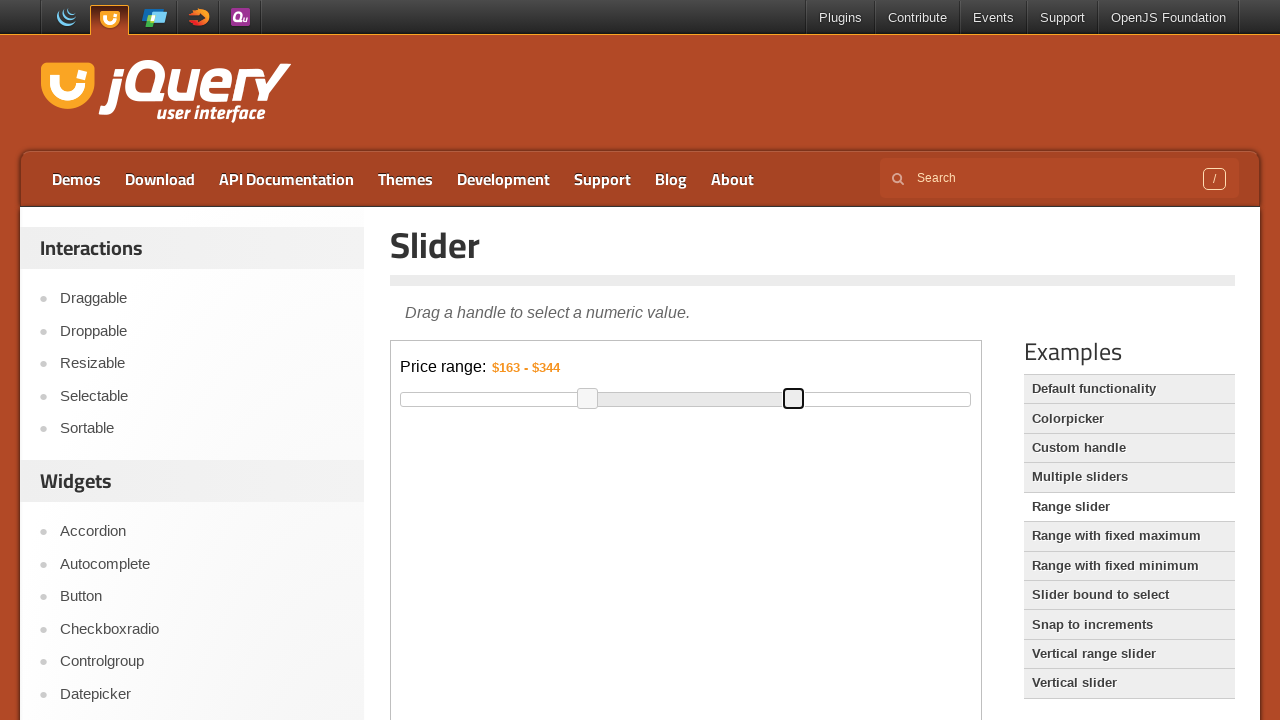